Tests dynamic loading functionality by clicking a start button and waiting for dynamically loaded content to appear

Starting URL: http://the-internet.herokuapp.com/dynamic_loading/2

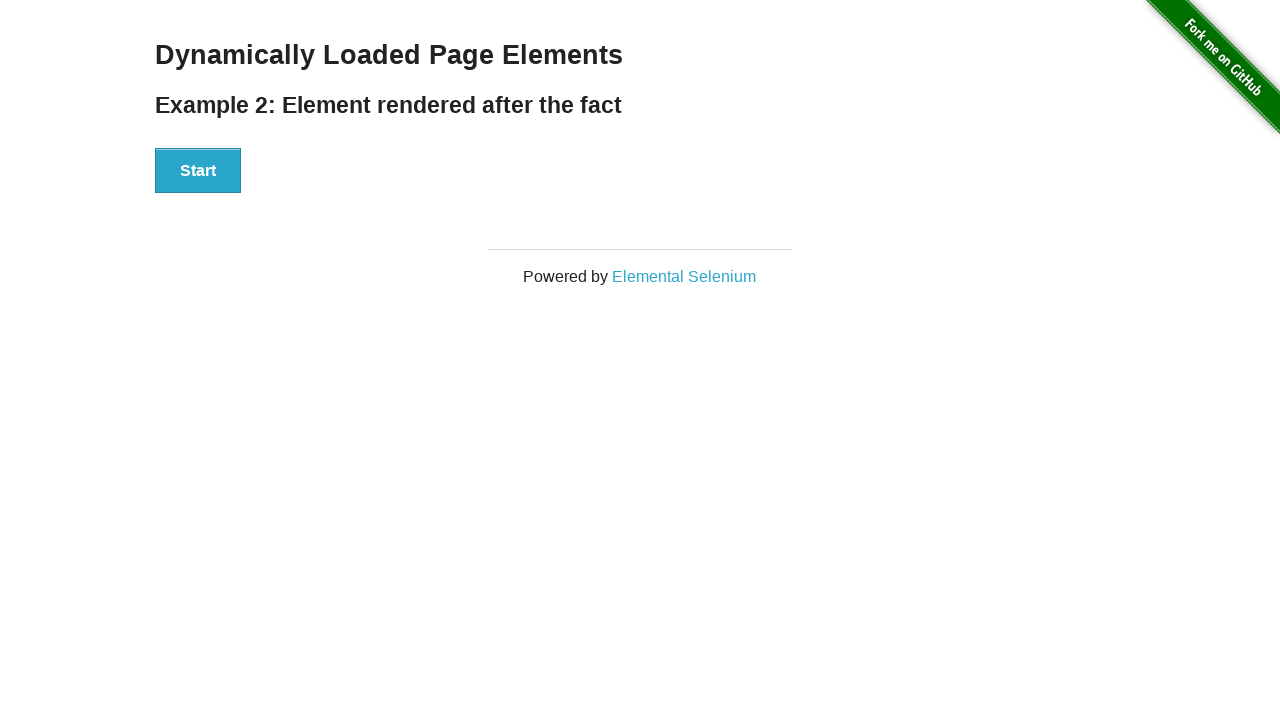

Clicked start button to trigger dynamic loading at (198, 171) on #start > button
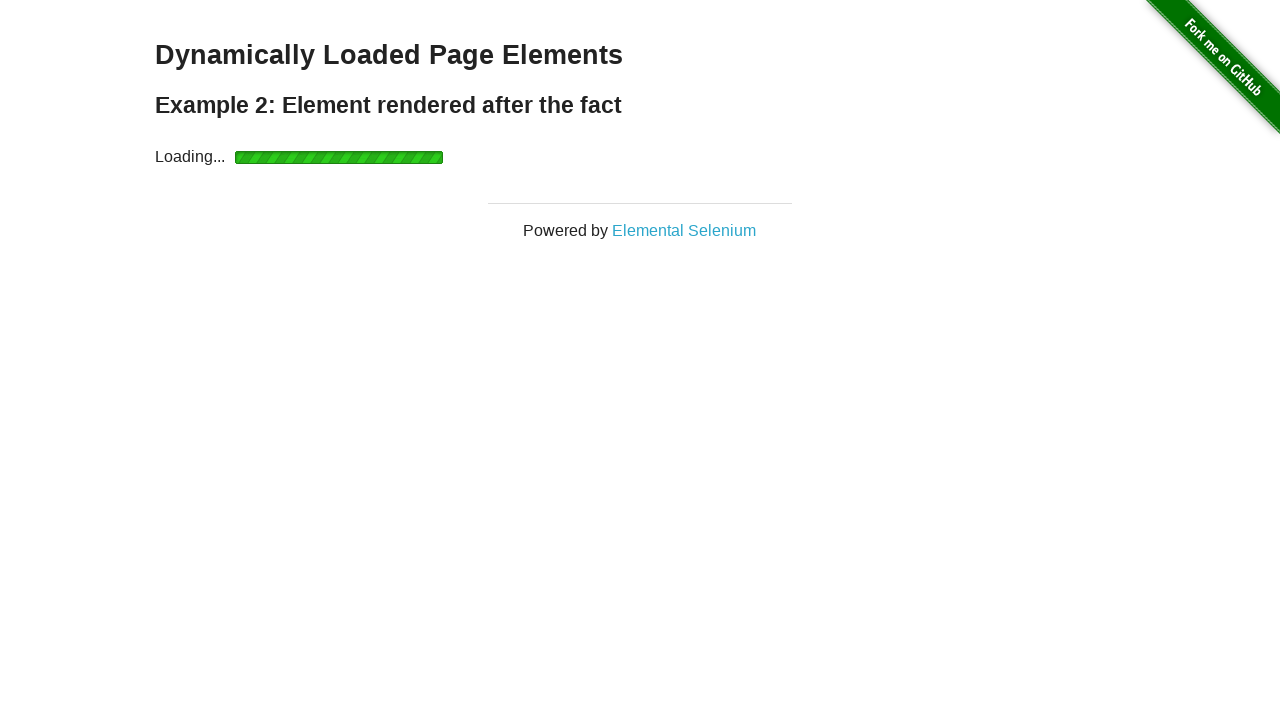

Waited for dynamically loaded content to appear in finish element
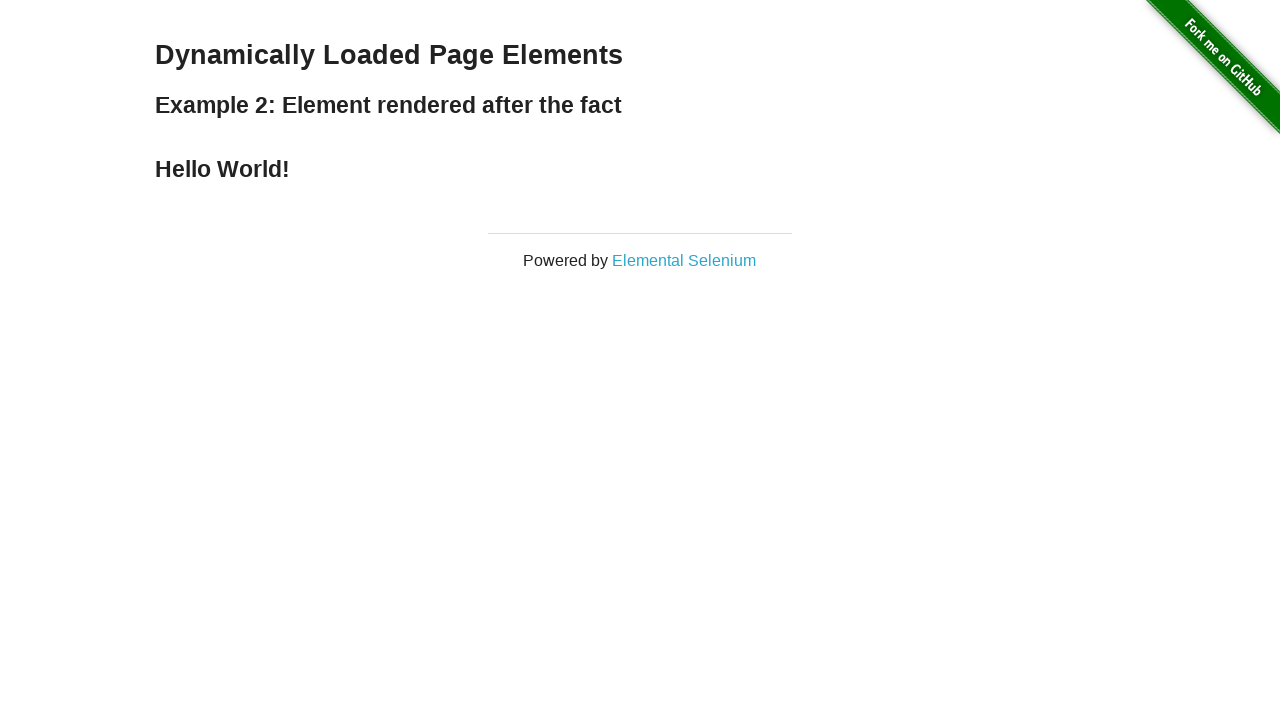

Retrieved text content from finish element
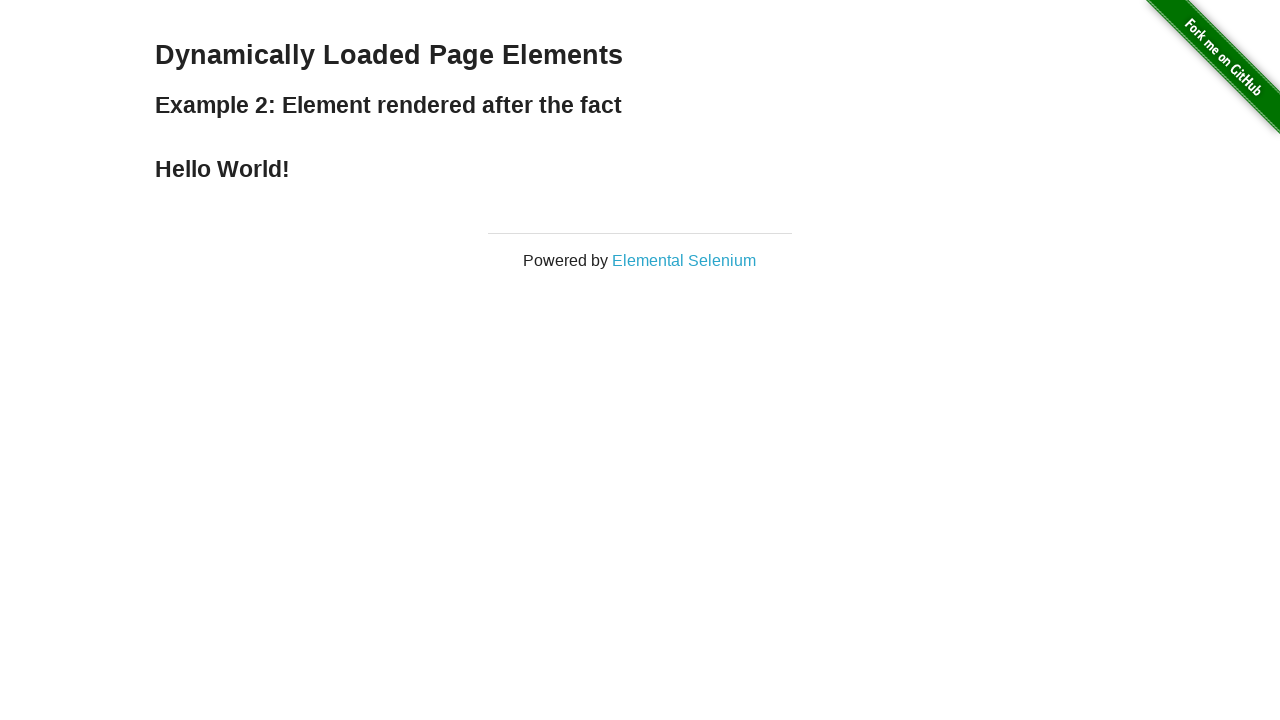

Printed result: Hello World!
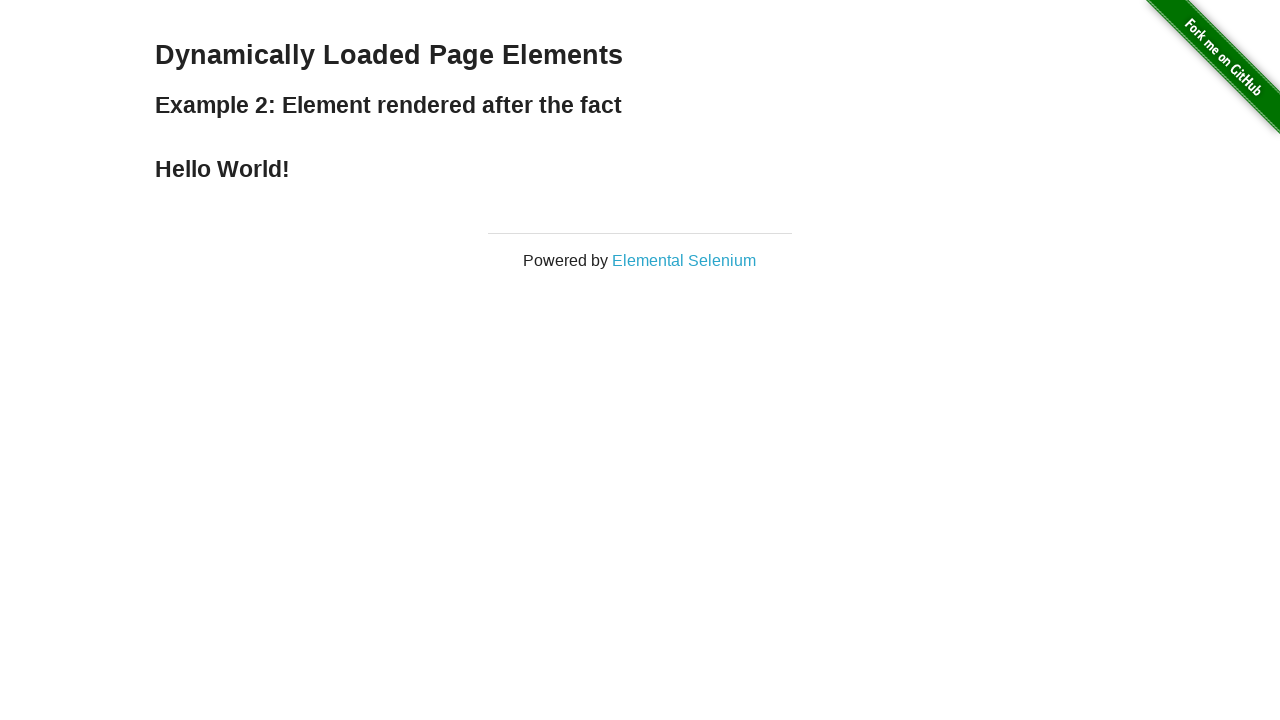

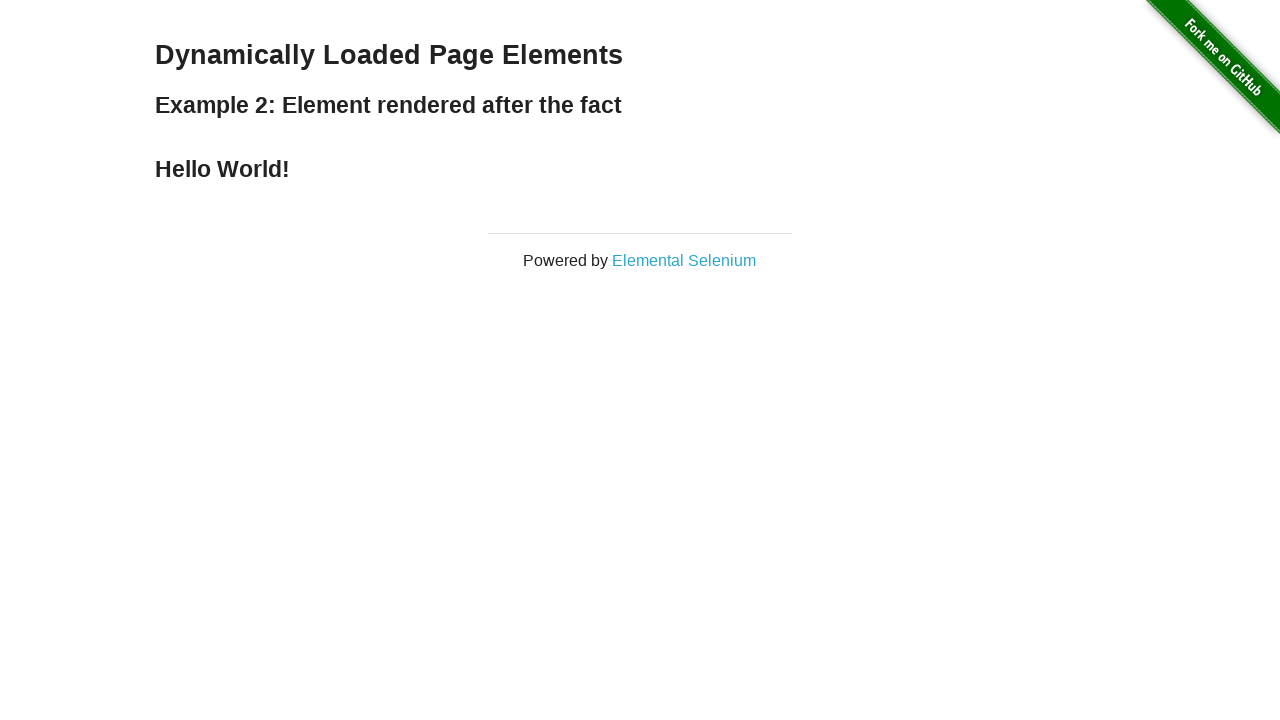